Navigates to the Test Automation Practice blog and verifies that the main heading/logo element with text "Automation Testing Practice" is present on the page.

Starting URL: https://testautomationpractice.blogspot.com/

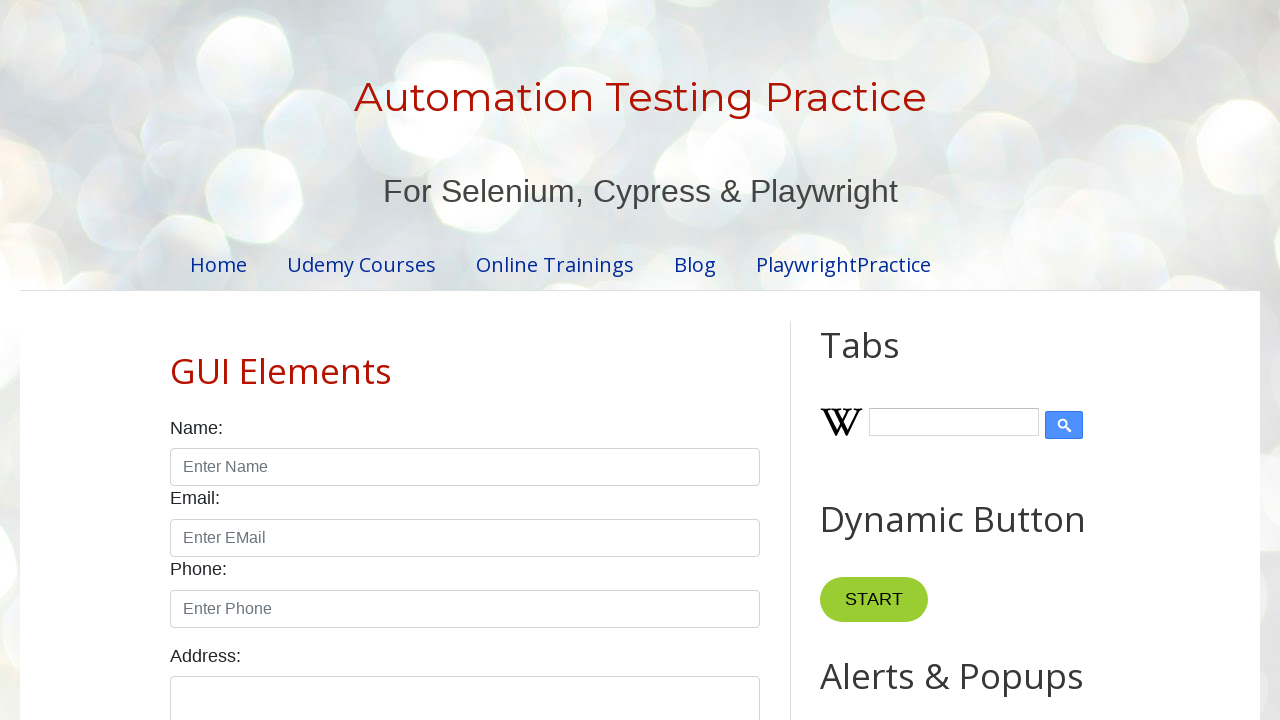

Navigated to Test Automation Practice blog
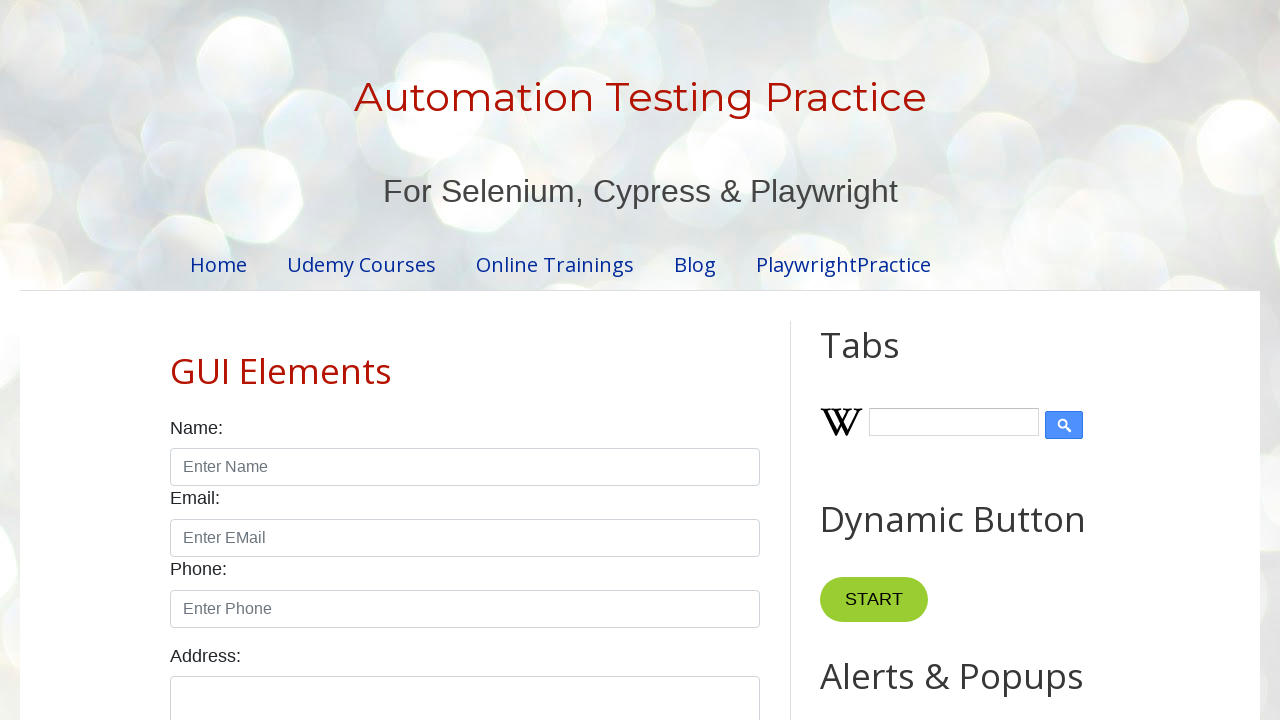

Main heading 'Automation Testing Practice' element is visible on the page
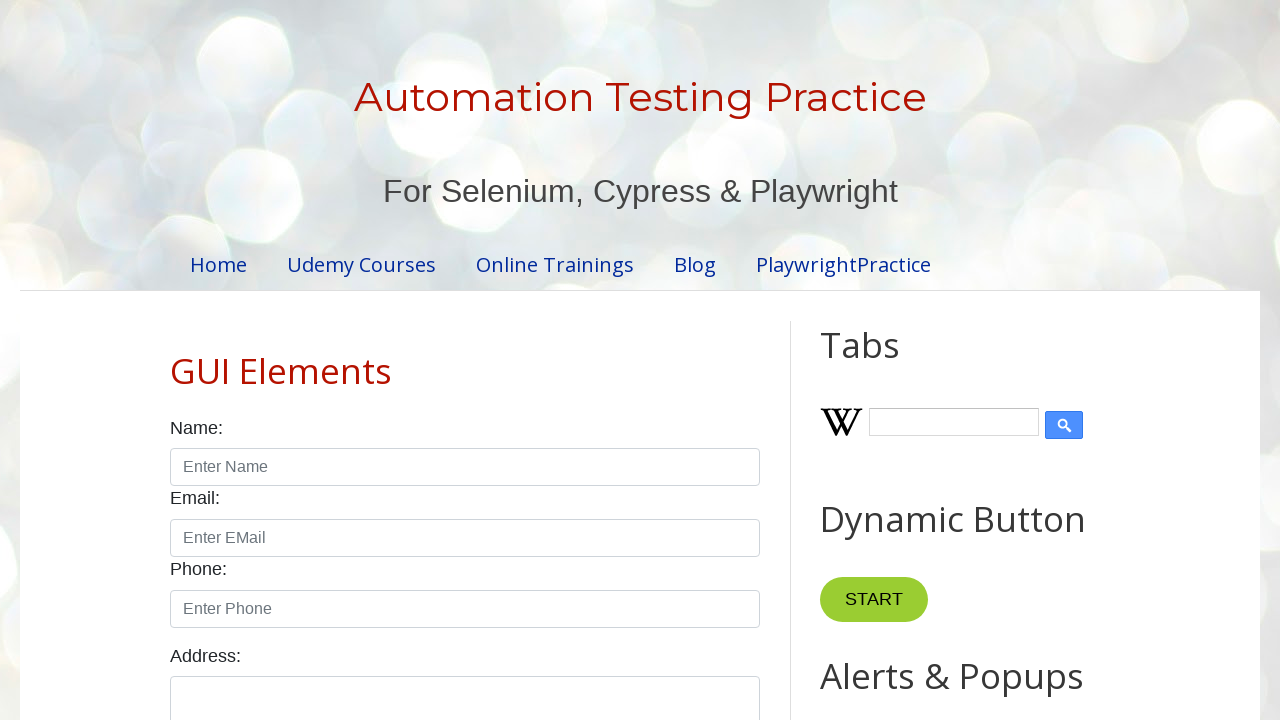

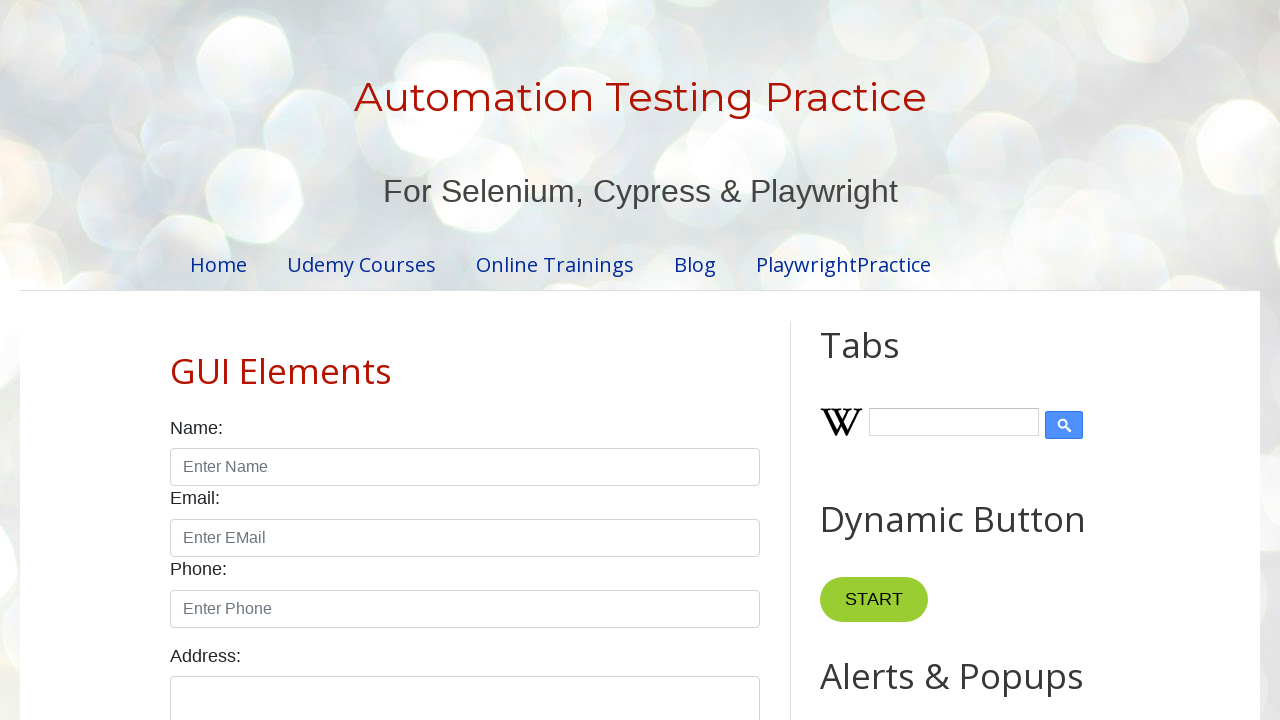